Tests a practice form by filling in first name, last name, and selecting a gender option

Starting URL: https://www.techlistic.com/p/selenium-practice-form.html

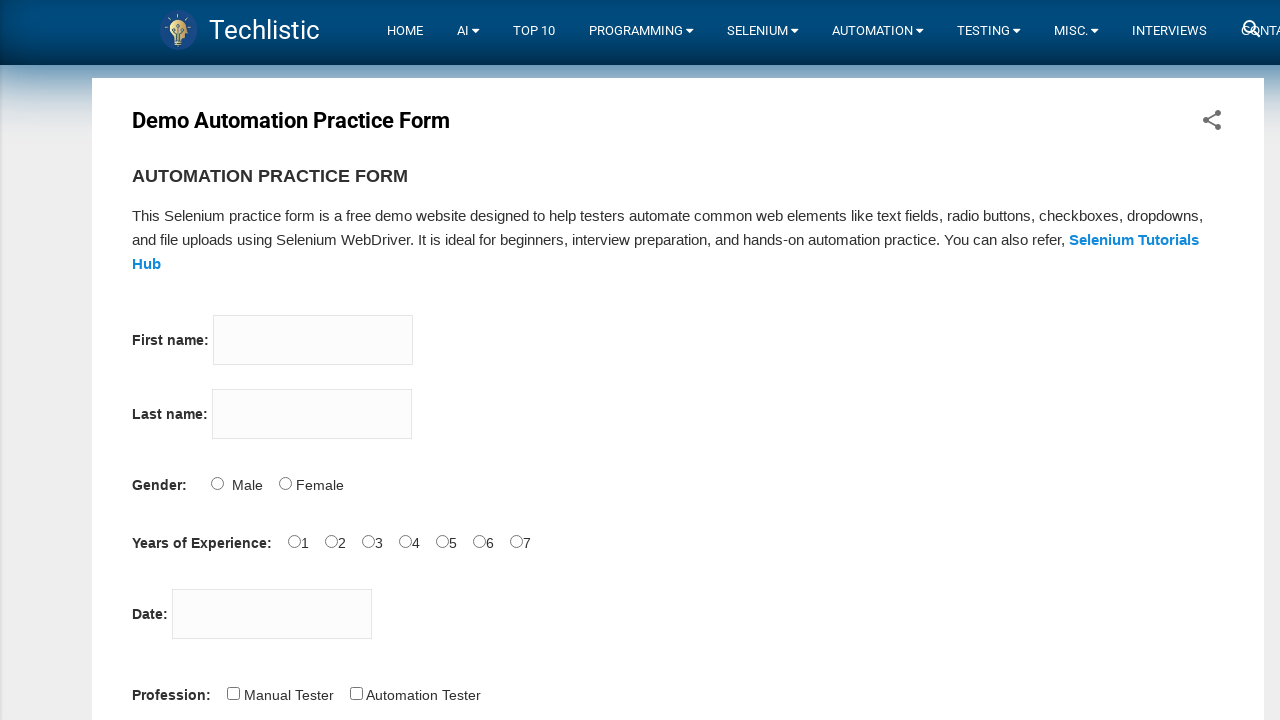

Filled first name field with 'pavan' on input[name='firstname']
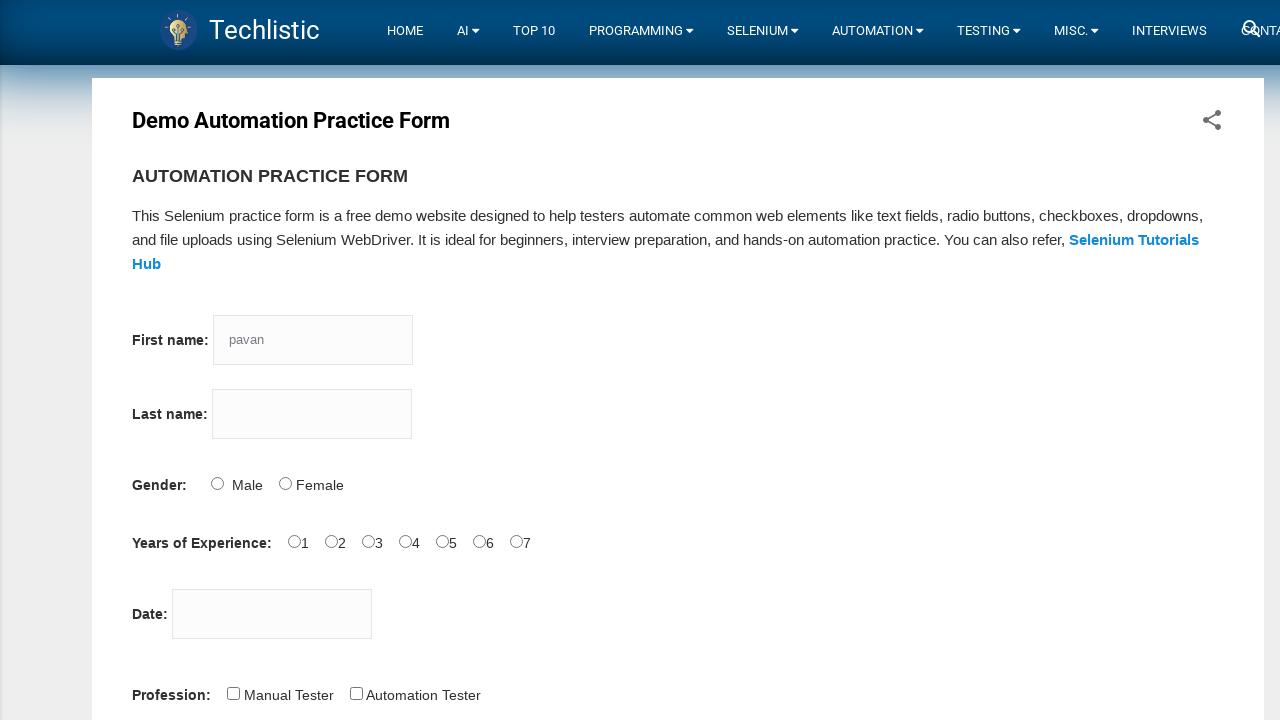

Filled last name field with 'krishna' on input[name='lastname']
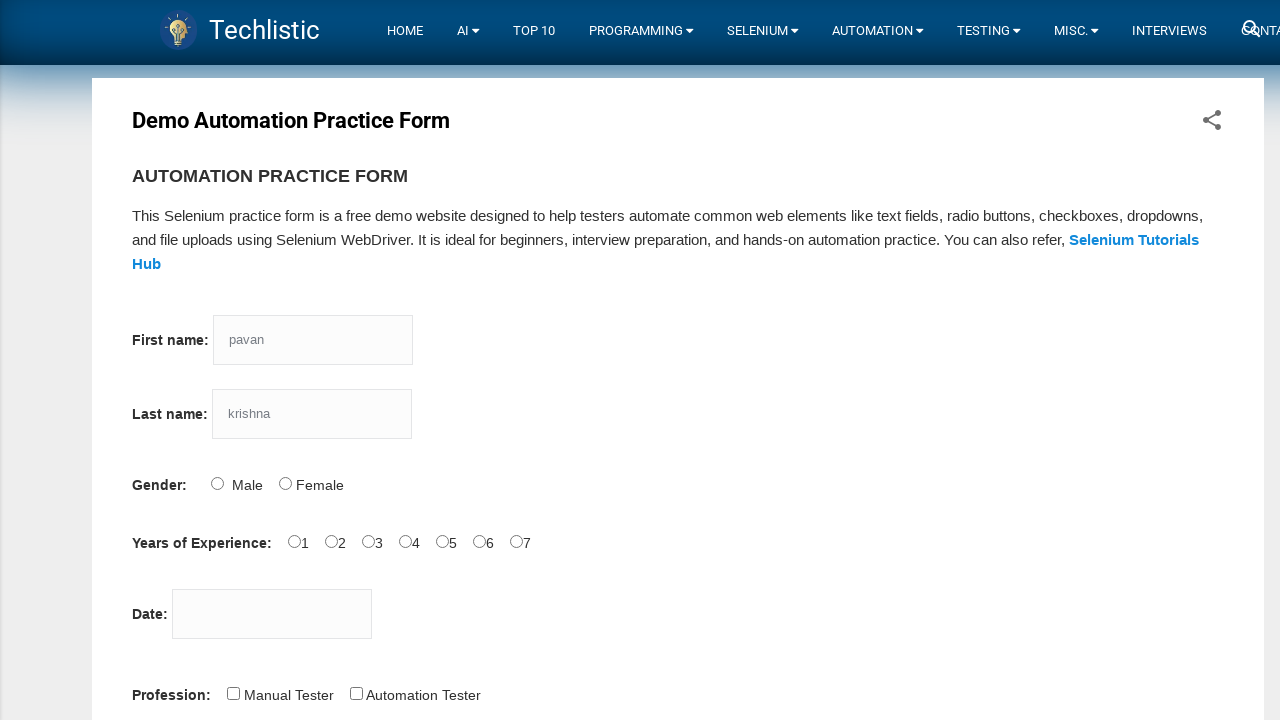

Selected gender option at (285, 483) on #sex-1
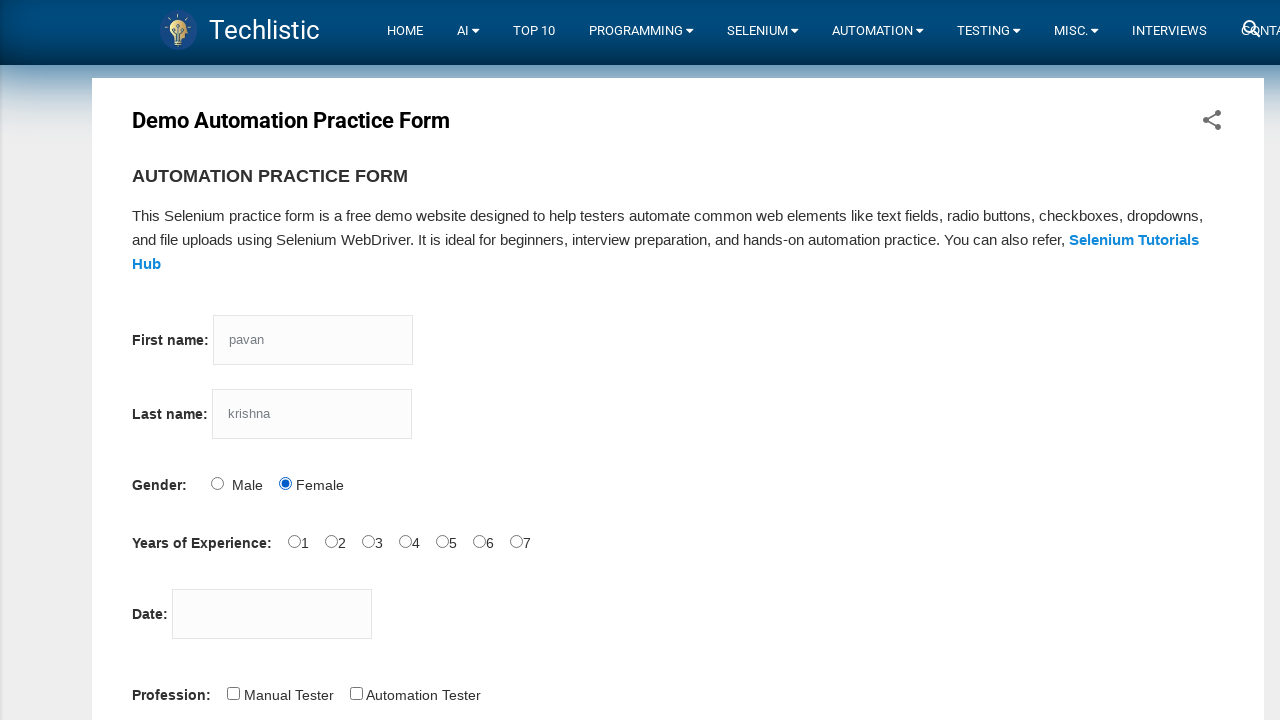

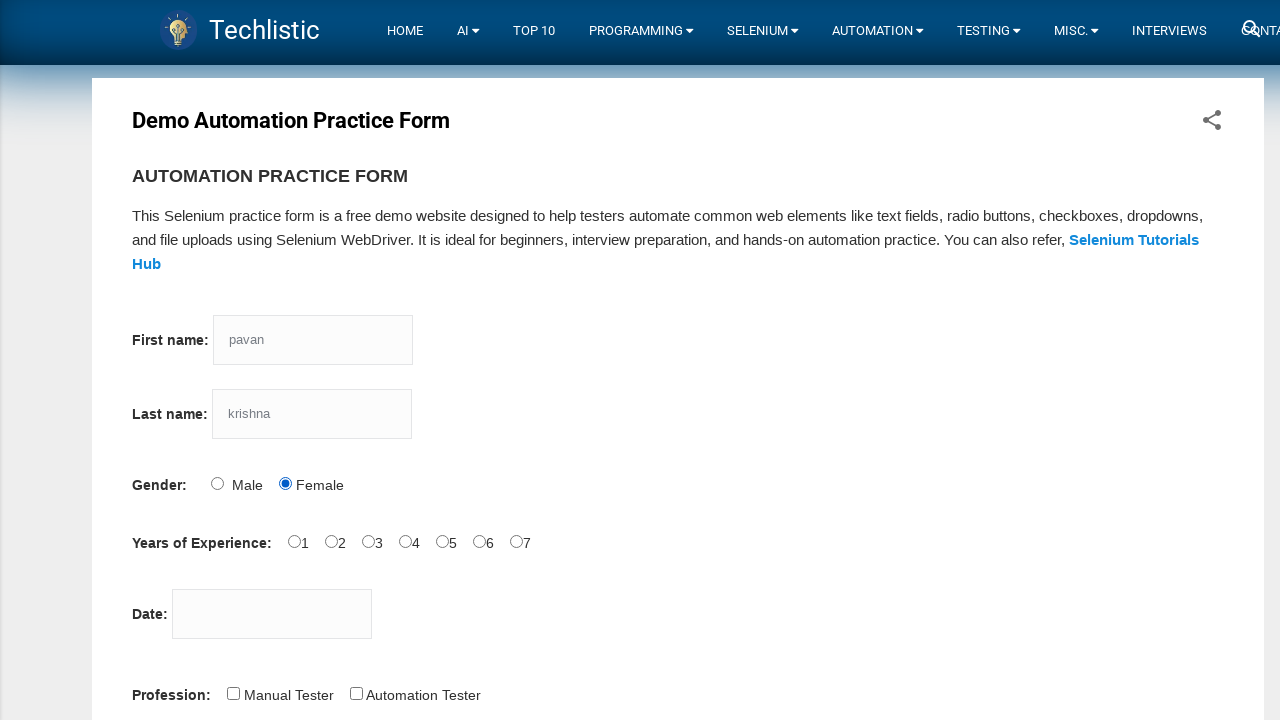